Navigates to the Selenium website, maximizes the browser window, and verifies the page title

Starting URL: https://www.selenium.dev/

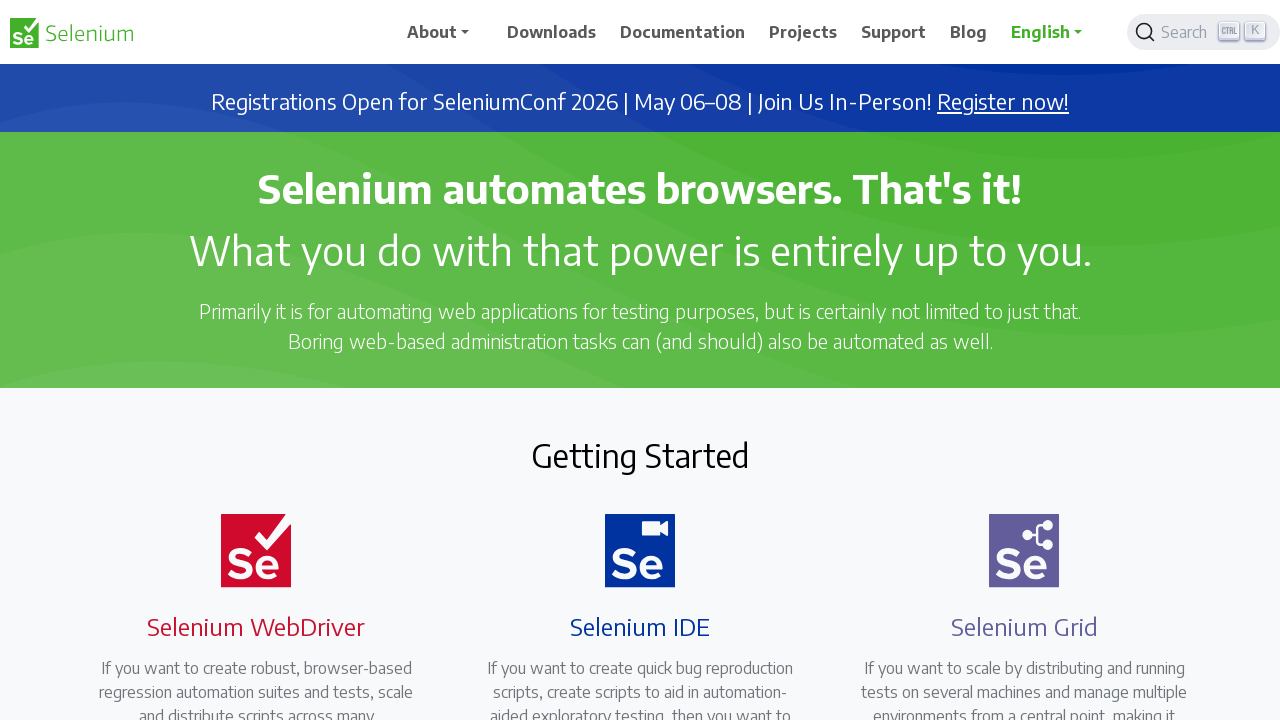

Set viewport size to 1920x1080
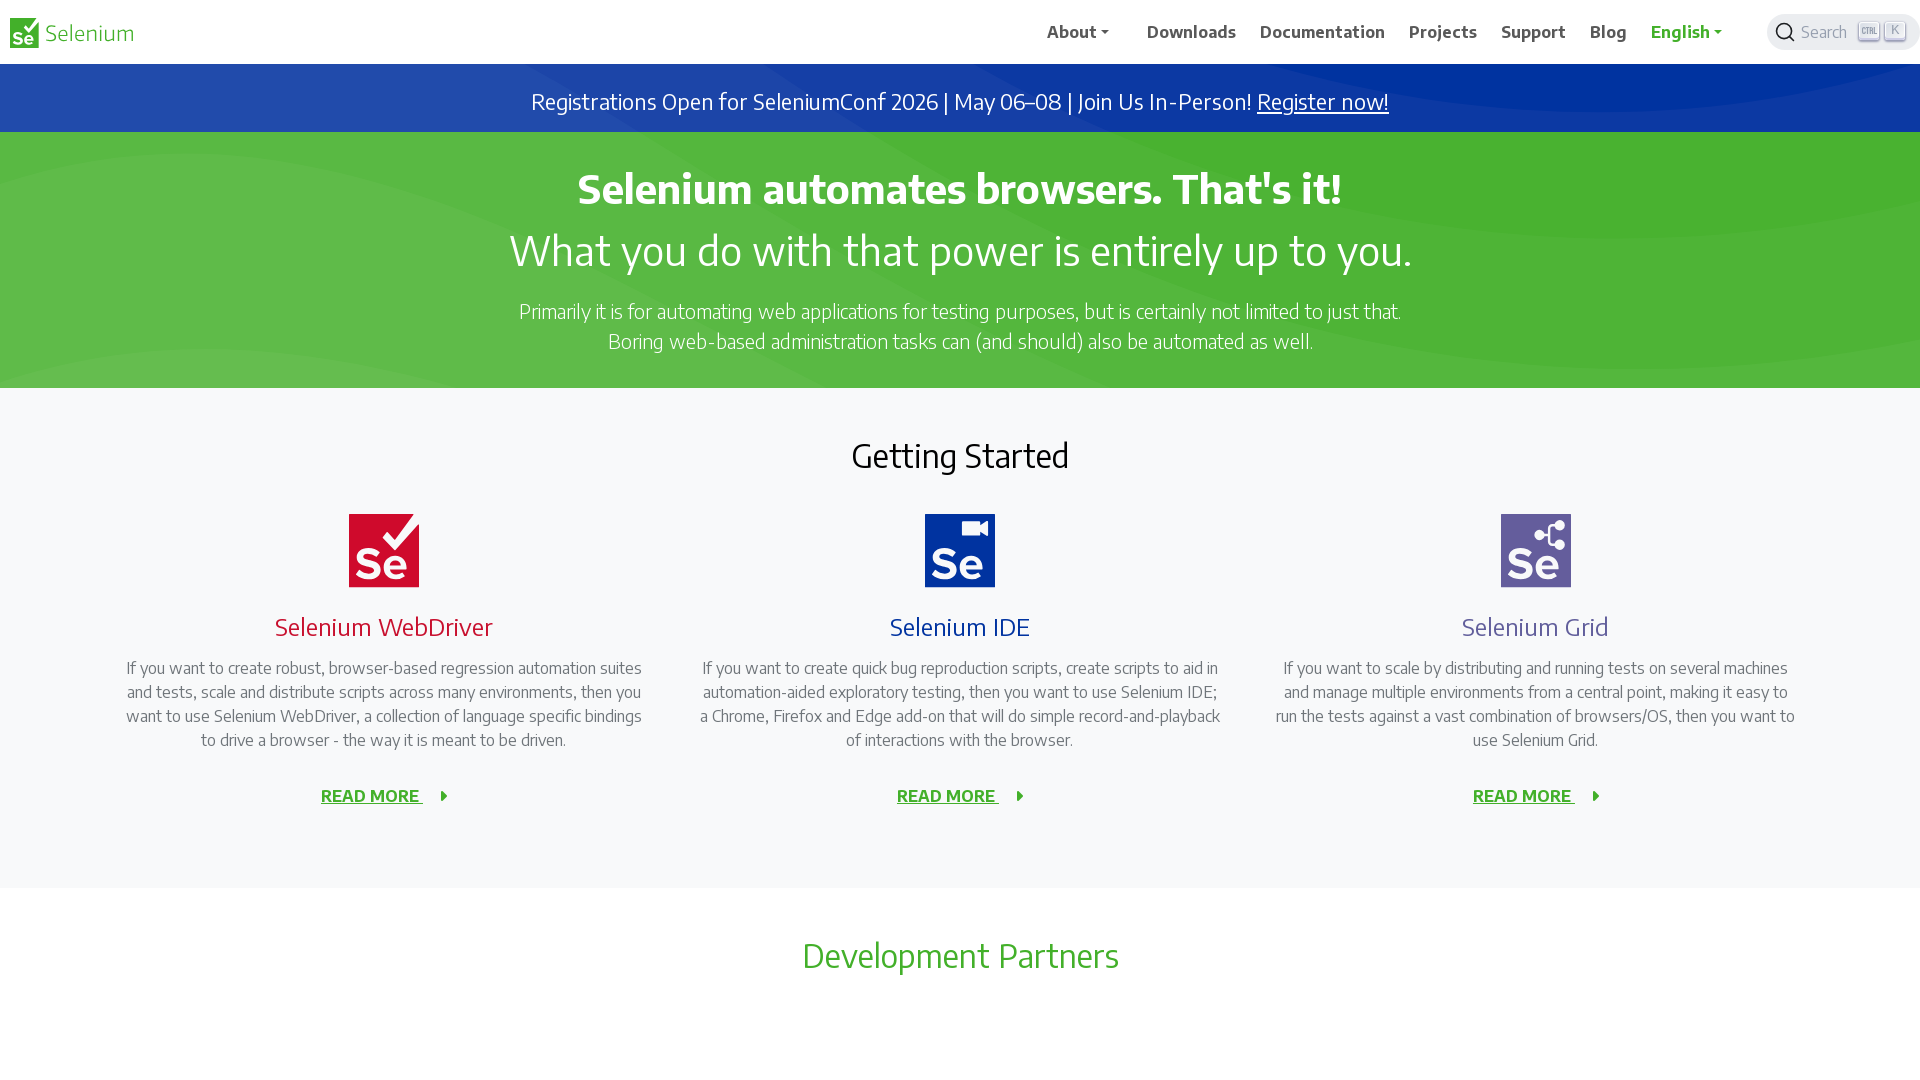

Verified page title is 'Selenium'
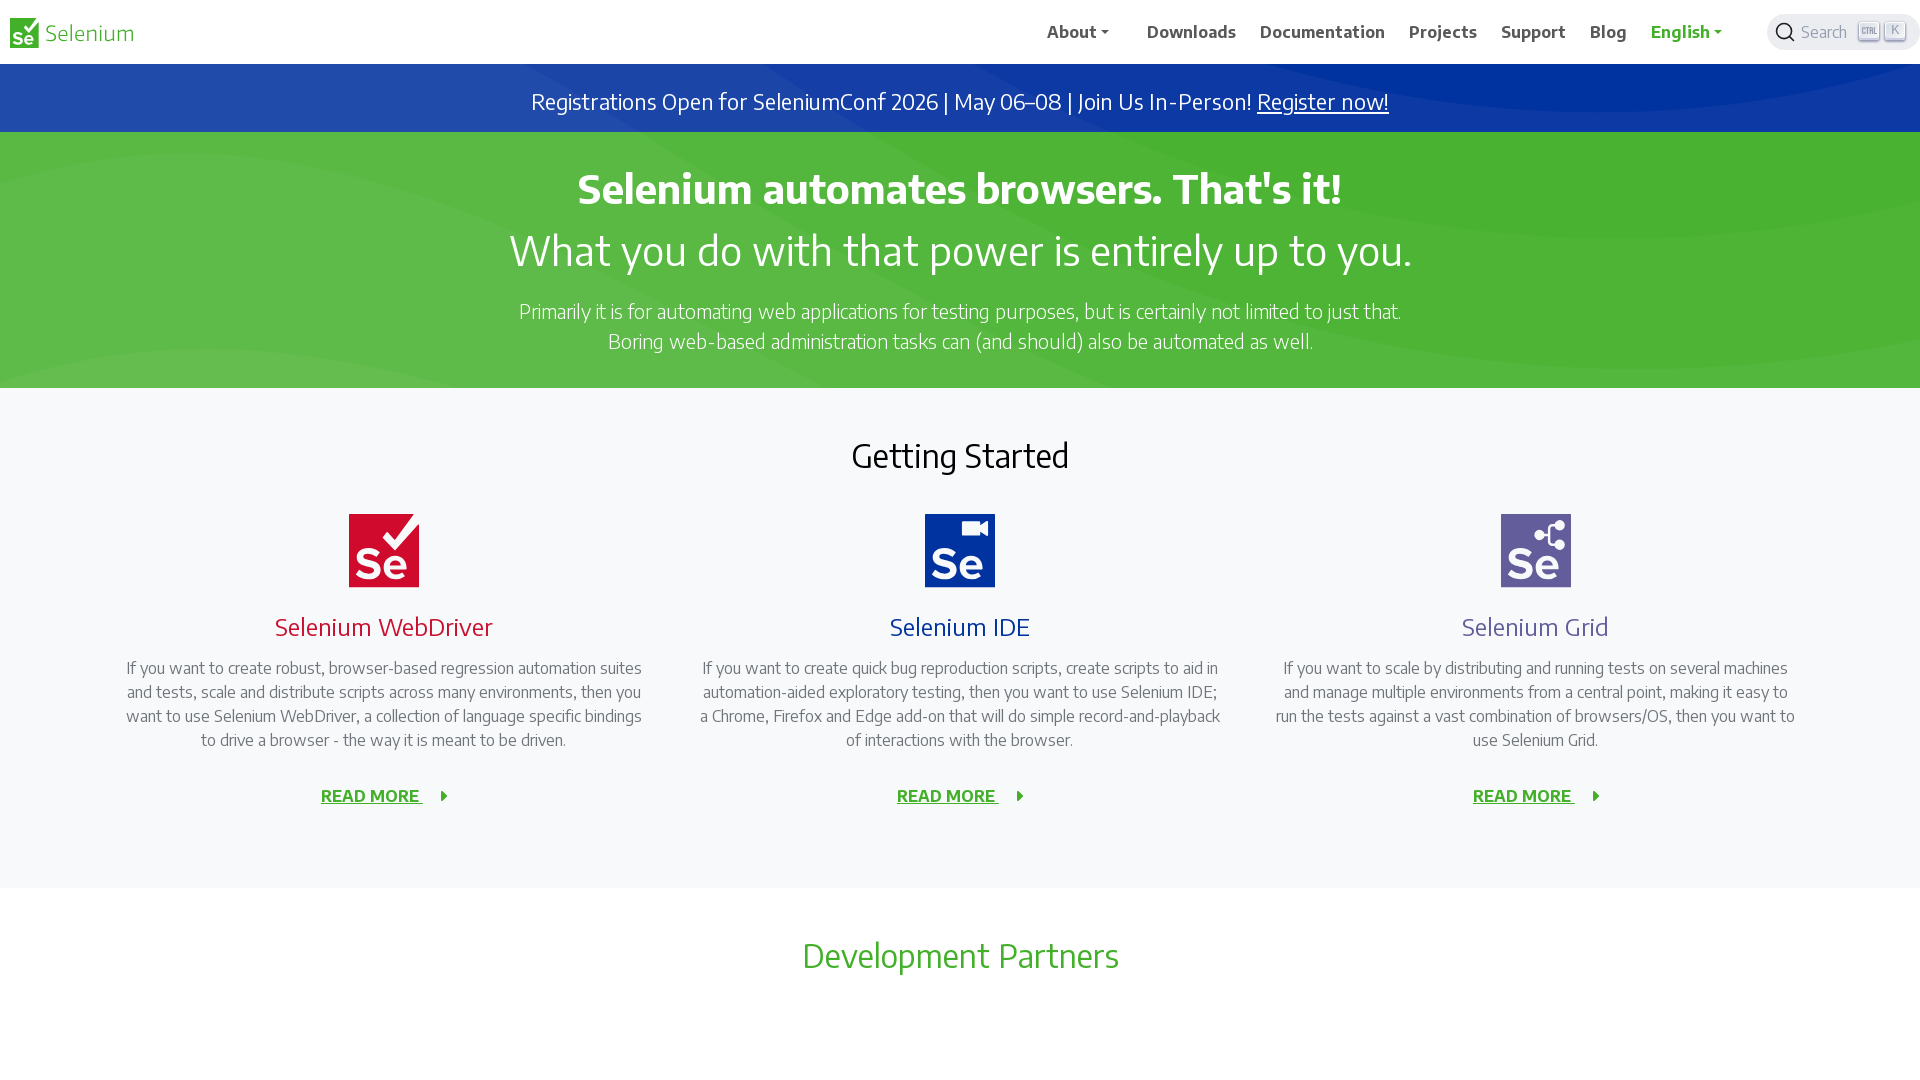

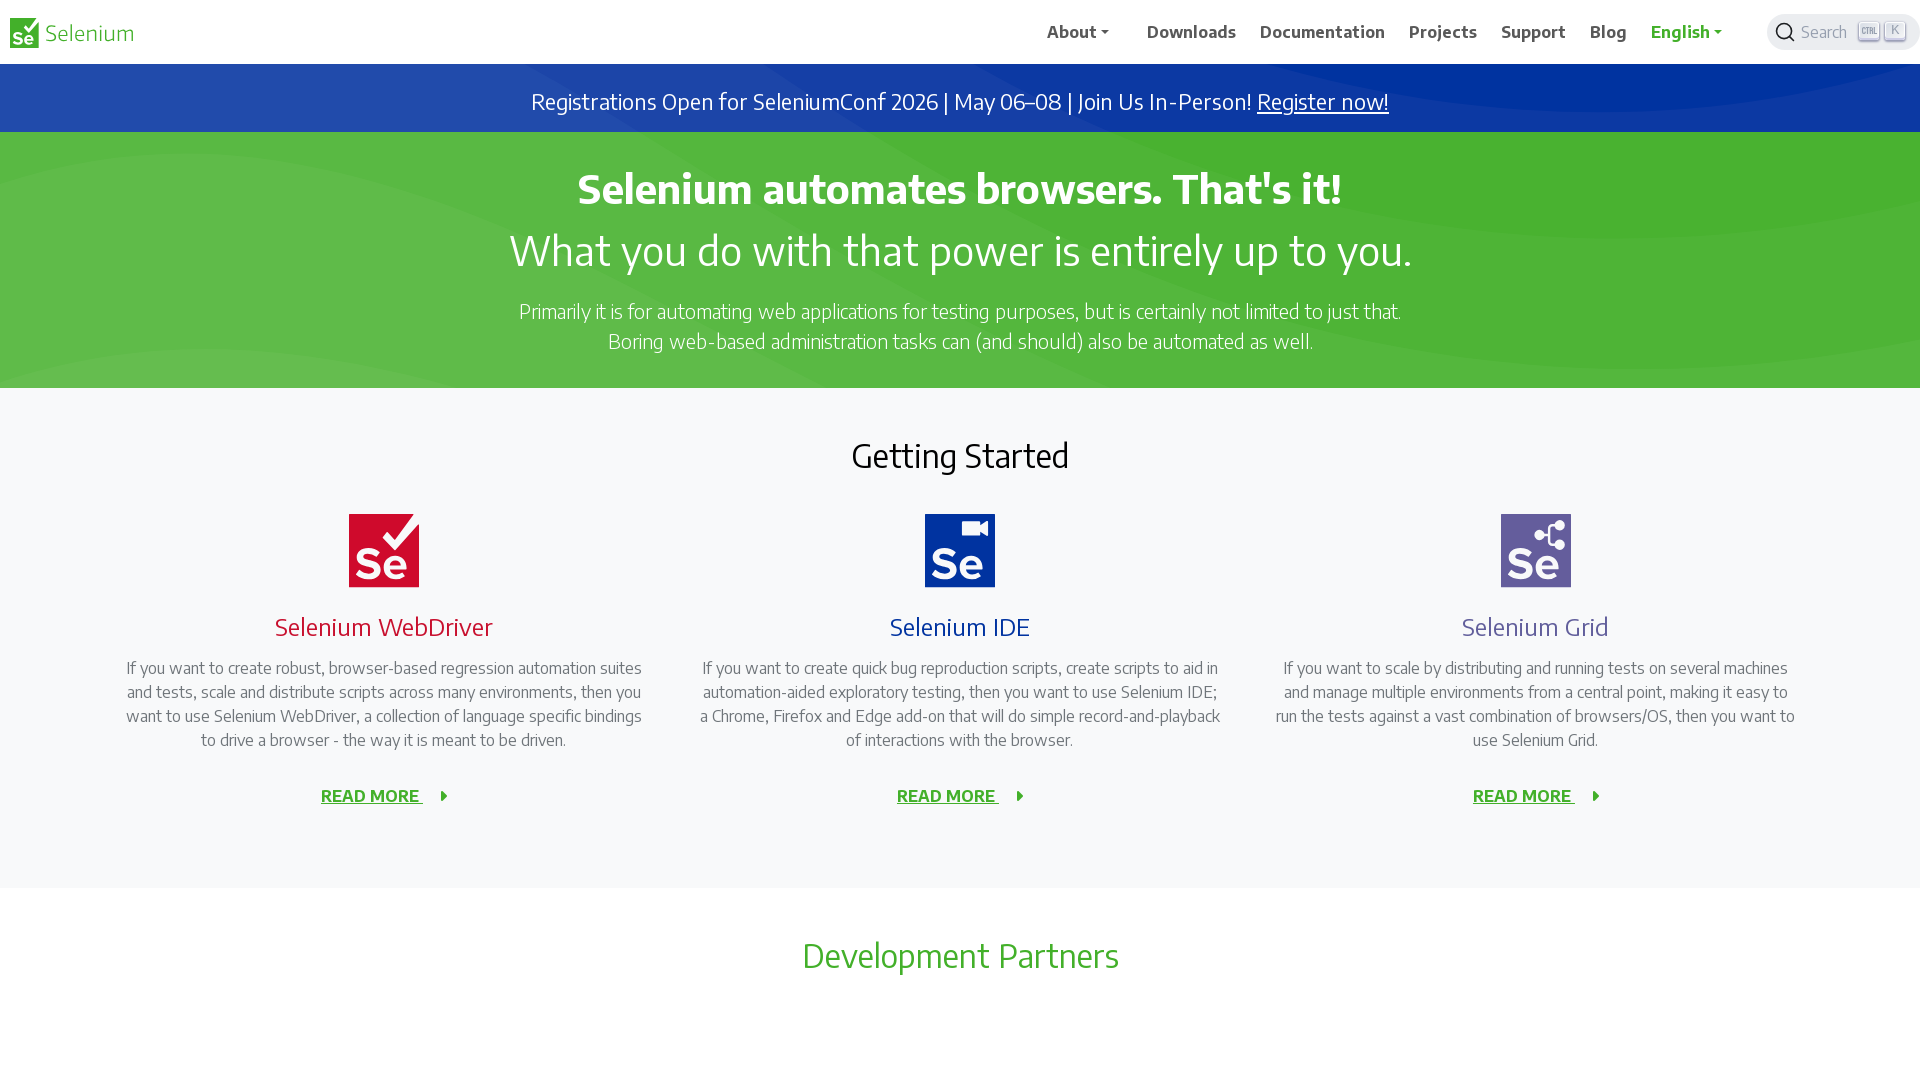